Tests different types of mouse clicks including double-click, right-click, and left-click on various buttons

Starting URL: https://testkru.com/Elements/Buttons

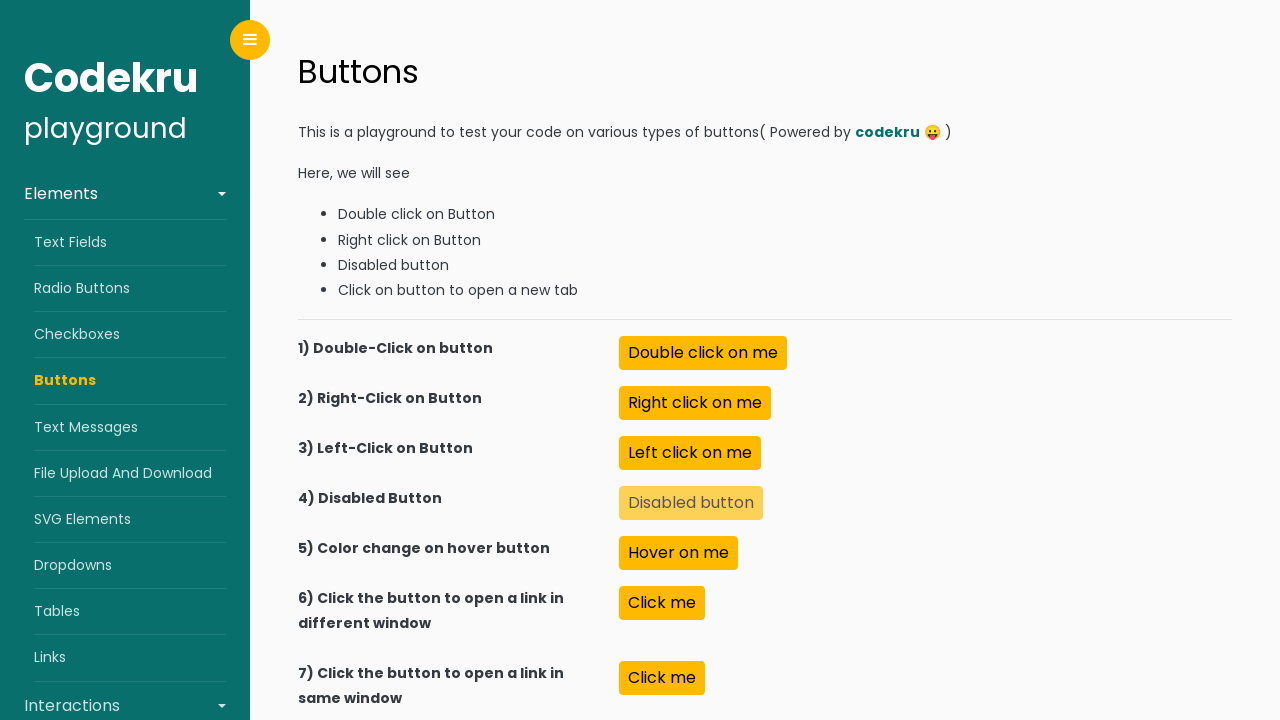

Double-clicked on the double click button at (703, 353) on xpath=//button[@id='doubleClick']
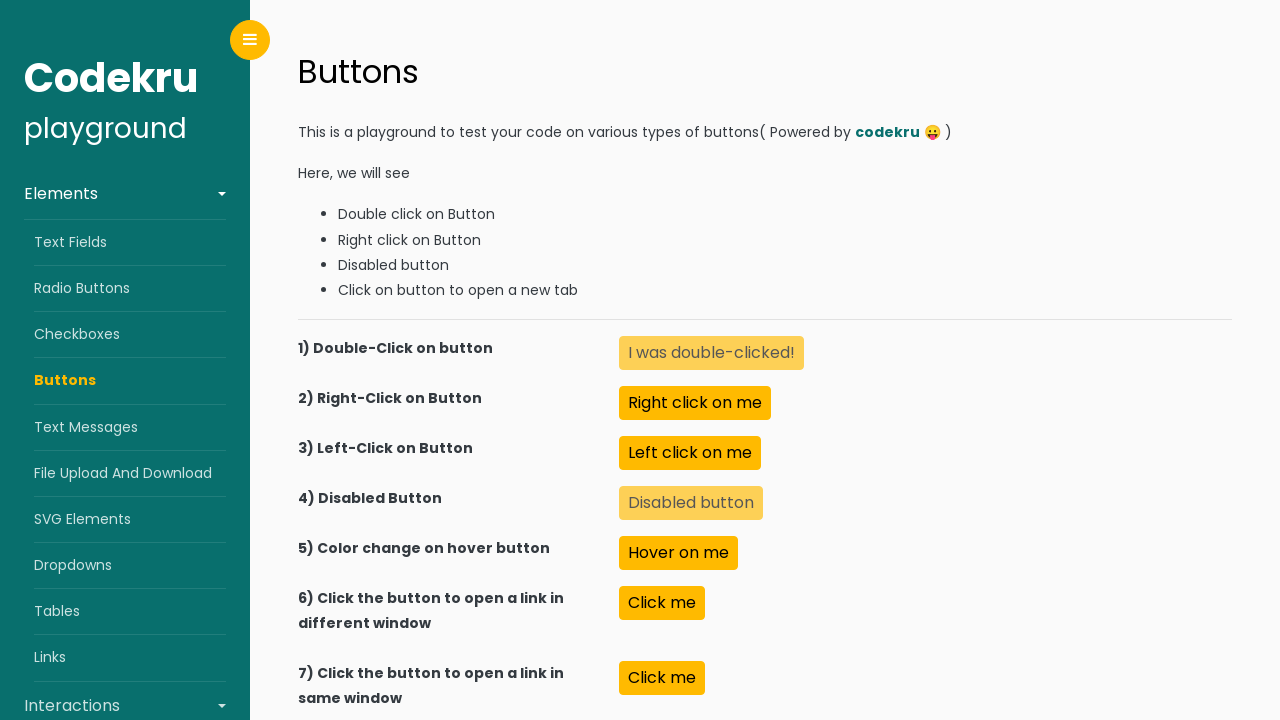

Right-clicked on the right click button at (695, 403) on //button[@id='rightClick']
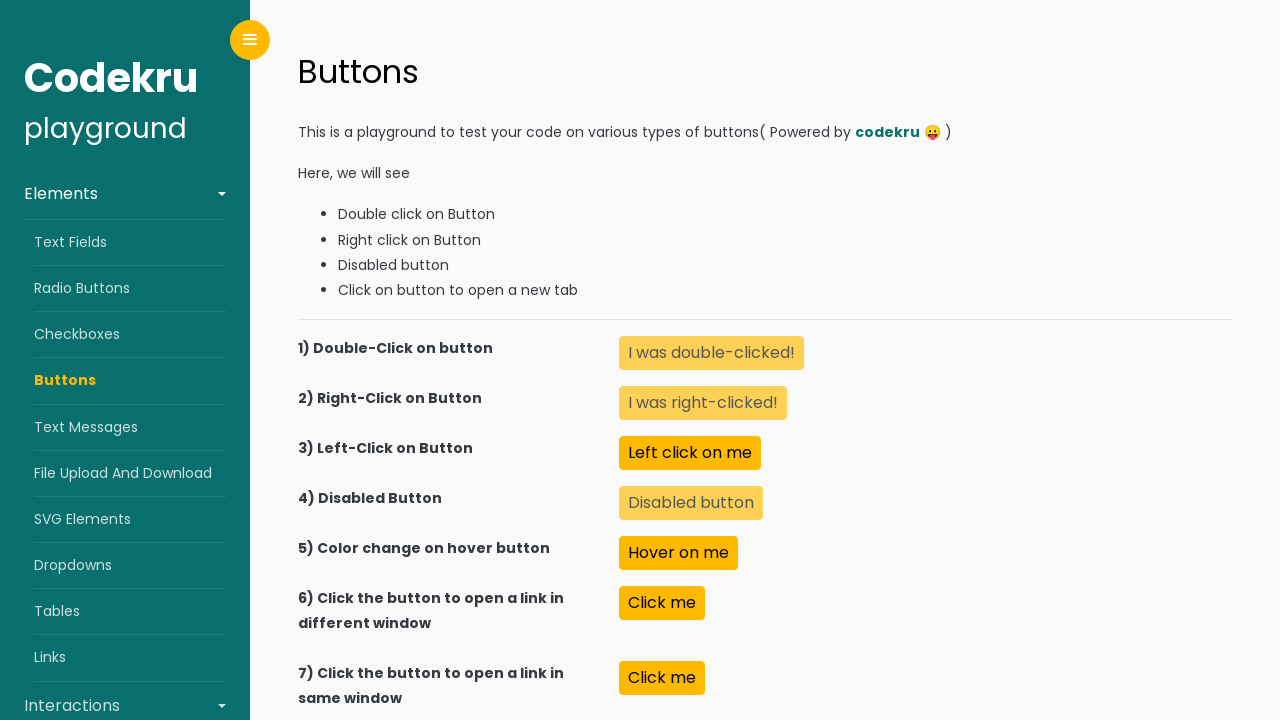

Left-clicked on the left click button at (690, 453) on xpath=//button[@id='leftClick']
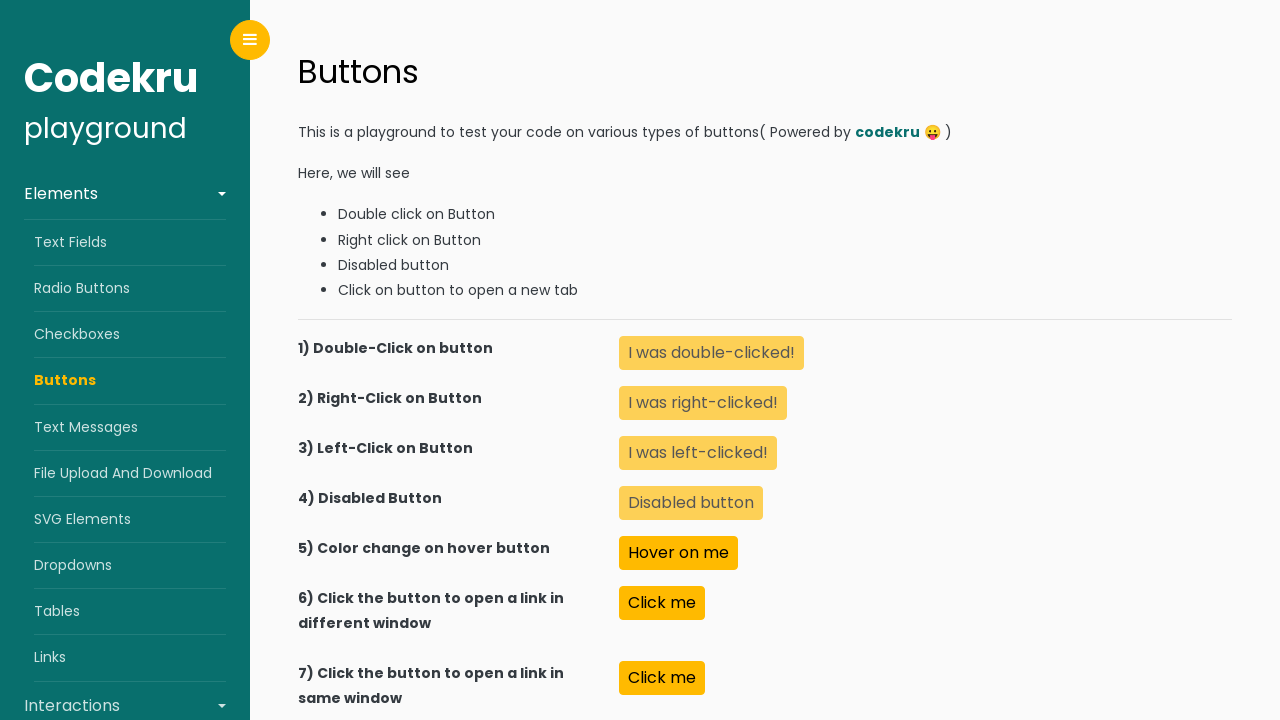

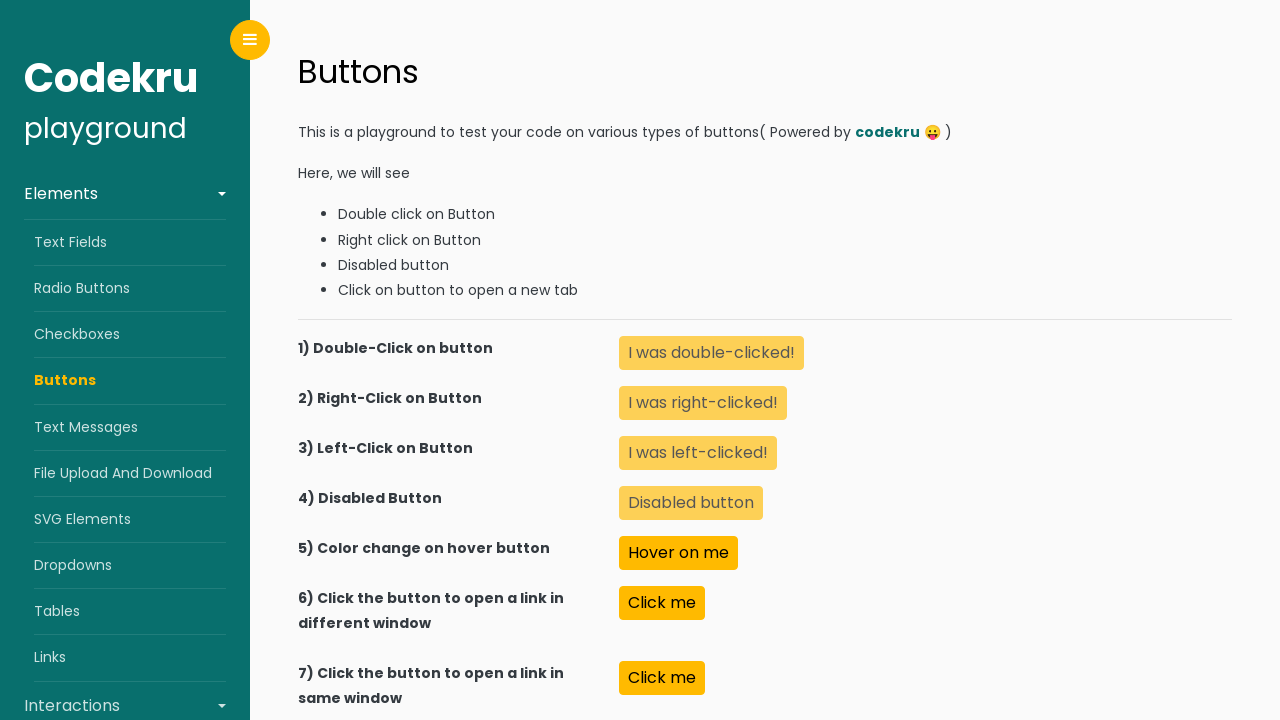